Tests the logout flow on a demo banking application by clicking the Logout button and then the Home button to verify navigation back to the main page with Customer Login and Bank Manager Login options.

Starting URL: https://www.globalsqa.com/angularJs-protractor/BankingProject/#/account

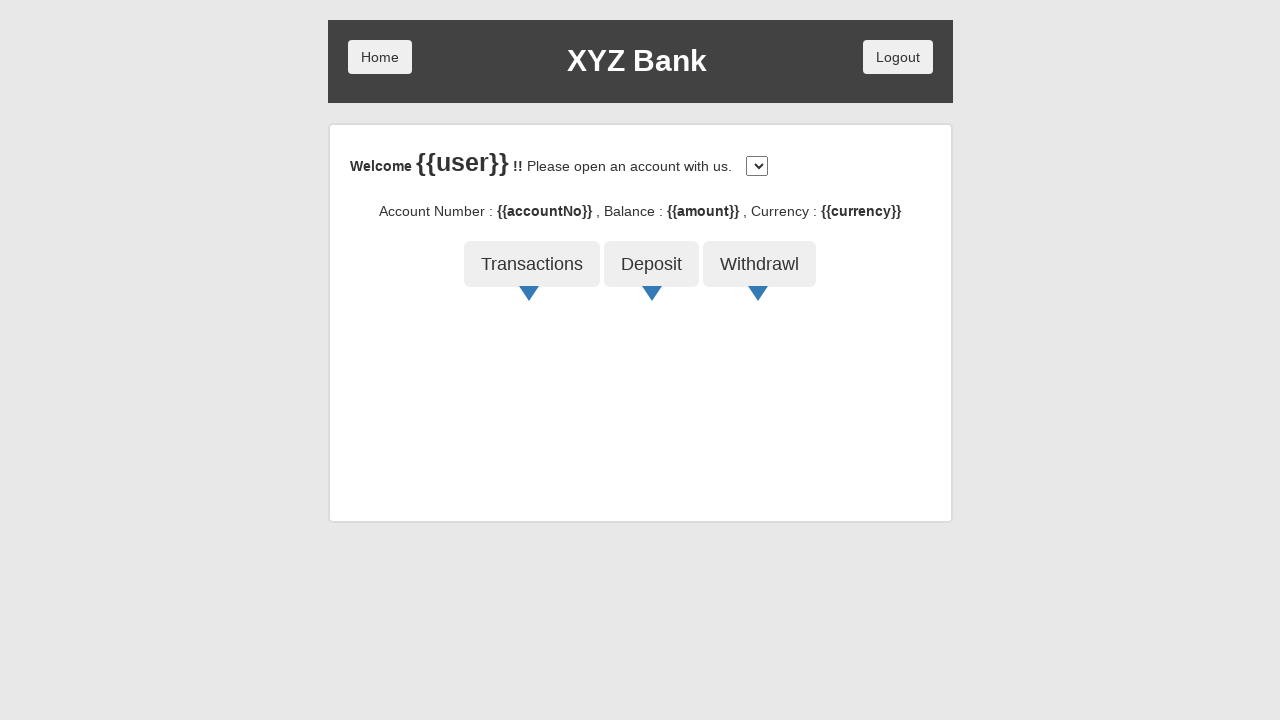

Clicked Logout button at (898, 57) on xpath=//button[text()='Logout']
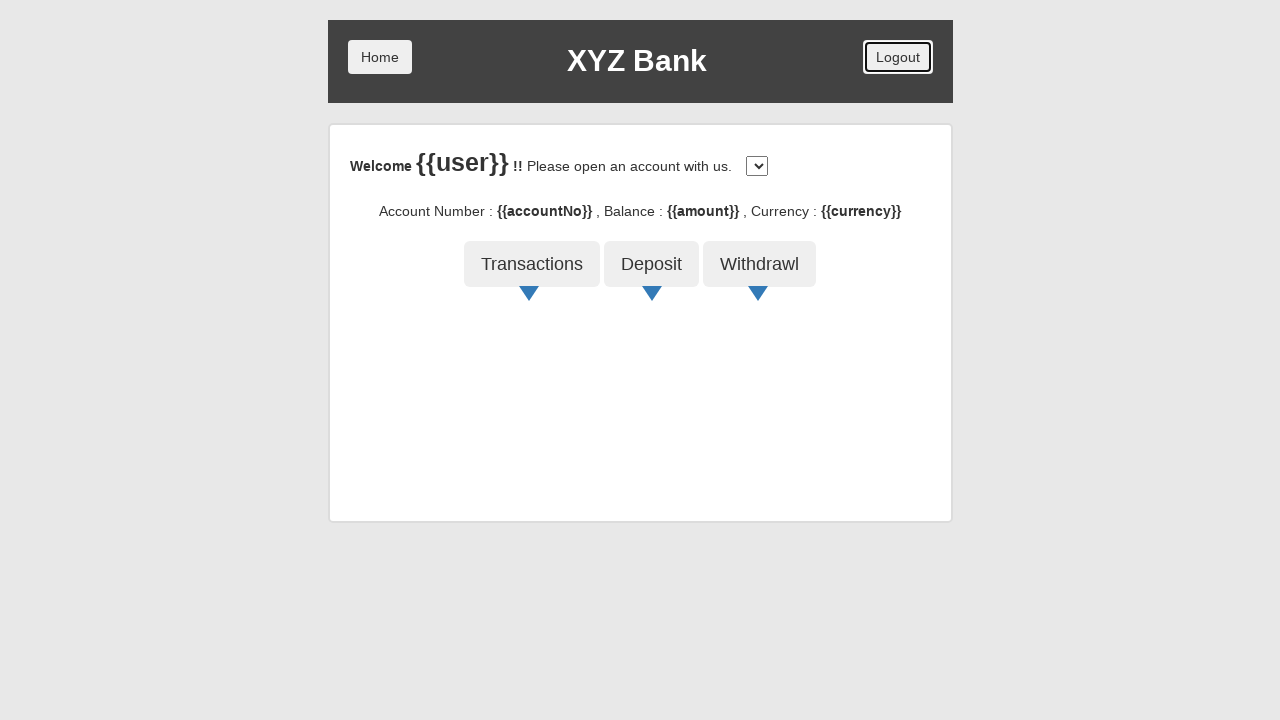

Clicked Home button to navigate back to main page at (380, 57) on xpath=//button[text()='Home']
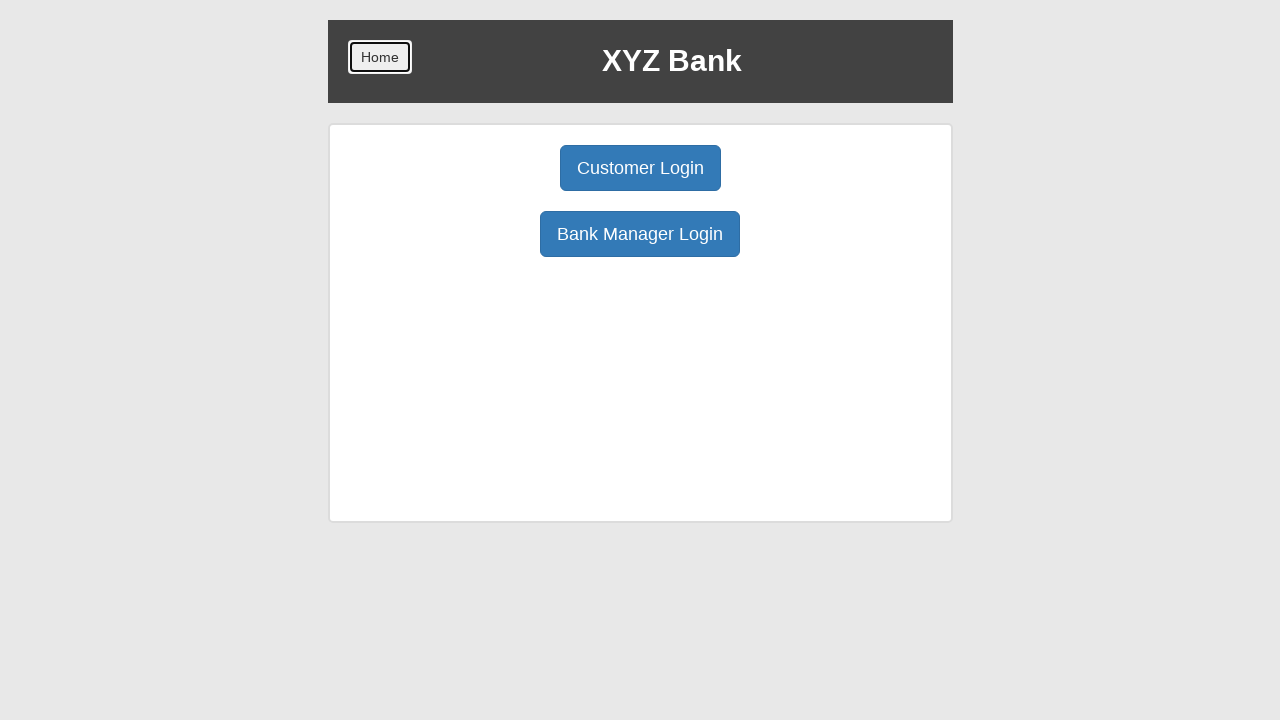

Customer Login button is visible on home page
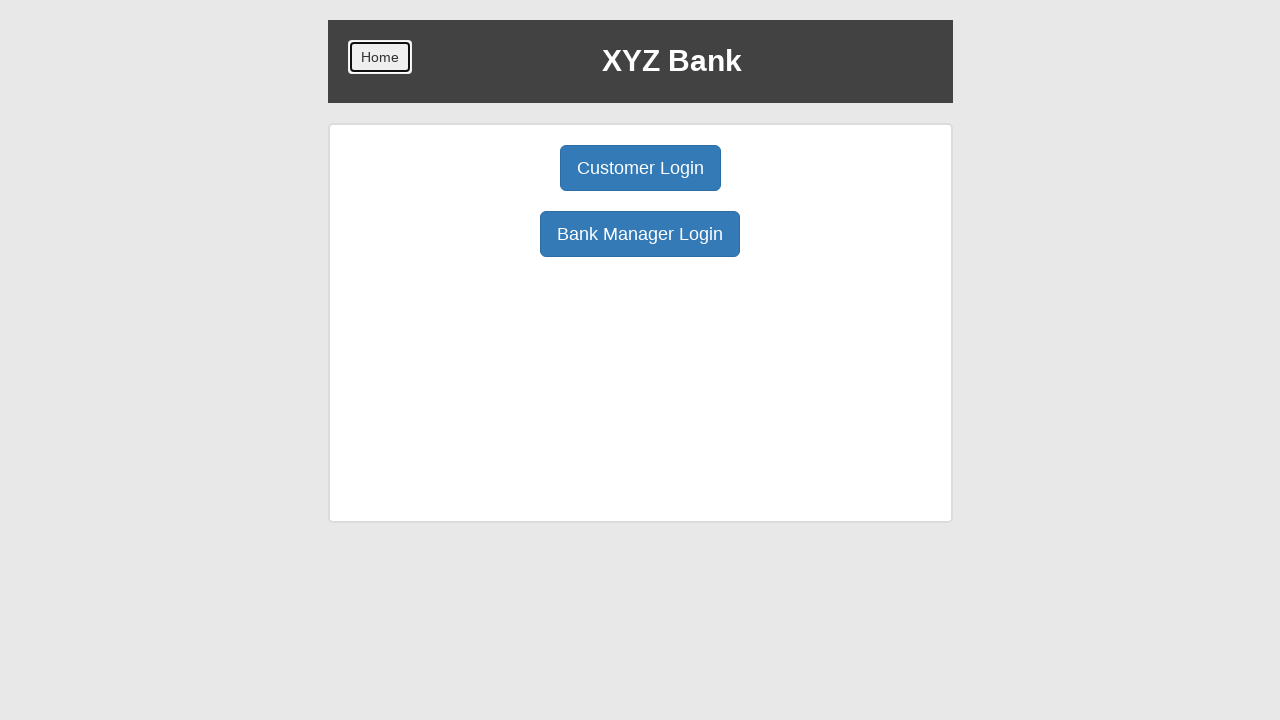

Bank Manager Login button is visible on home page
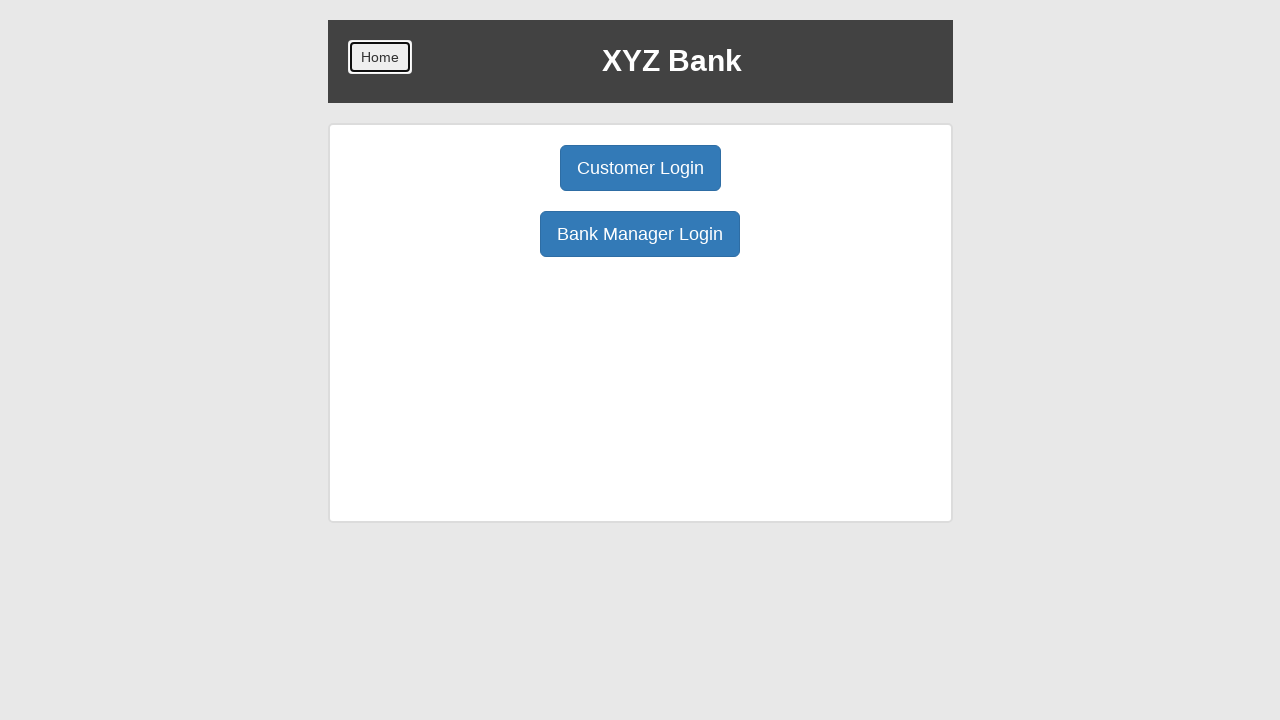

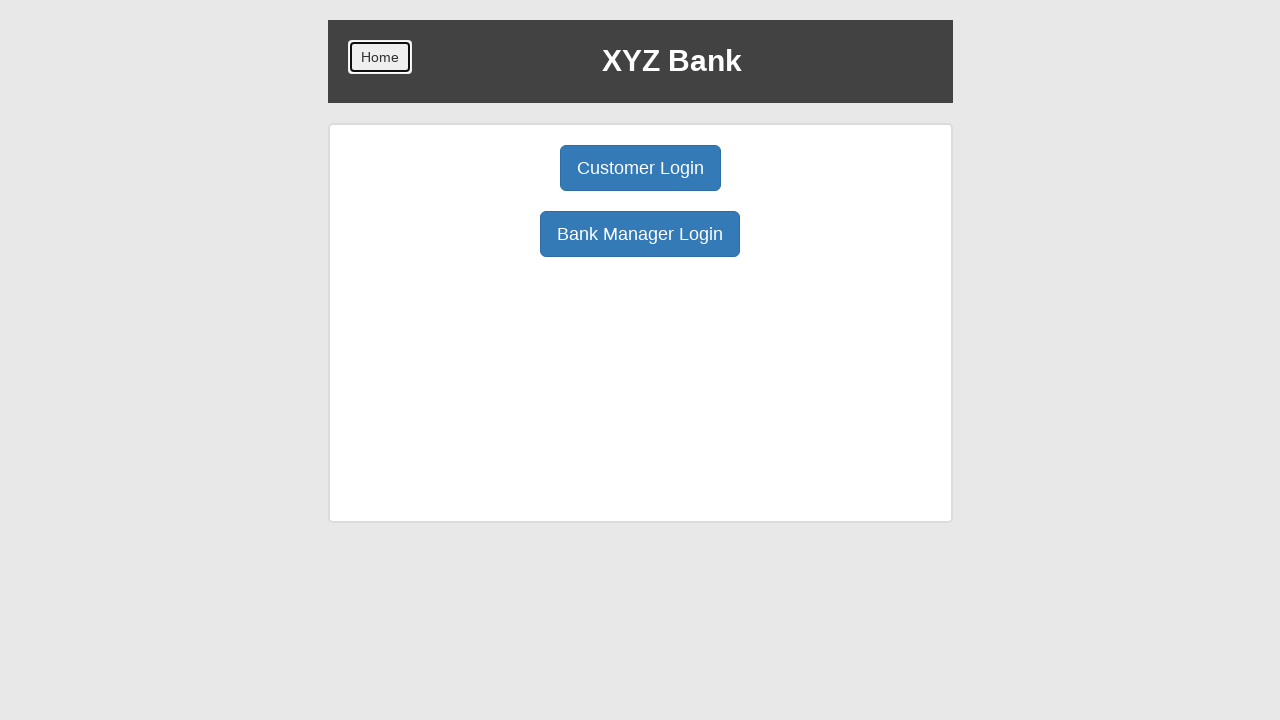